Tests alert functionality by entering a name in input field, triggering an alert, and accepting it

Starting URL: https://rahulshettyacademy.com/AutomationPractice/

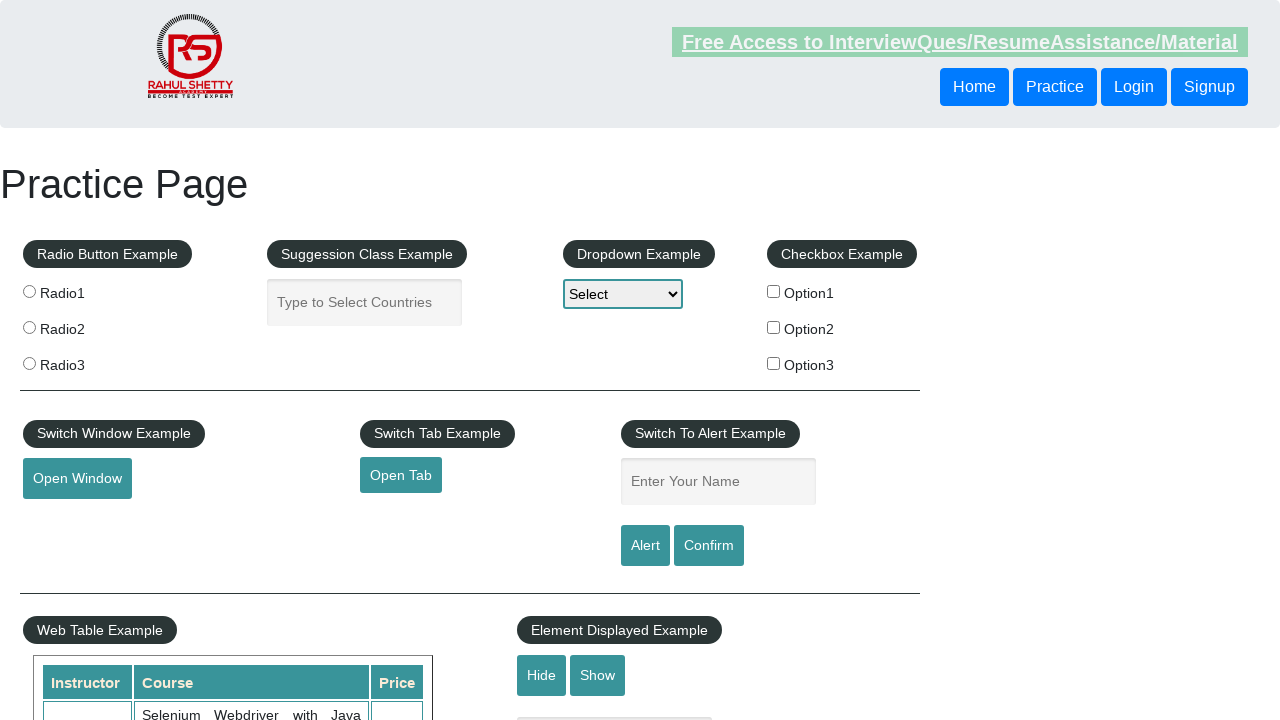

Entered 'YOGI' in the name input field on input#name
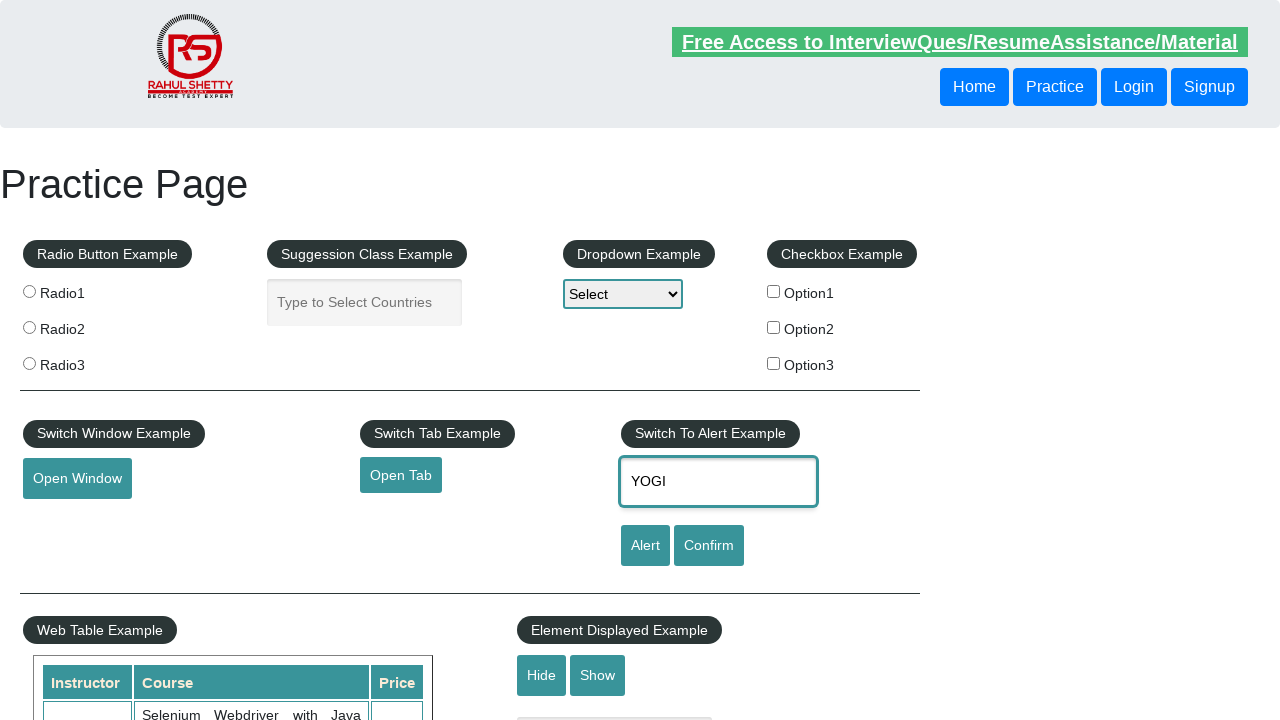

Clicked the alert button to trigger alert dialog at (645, 546) on input#alertbtn
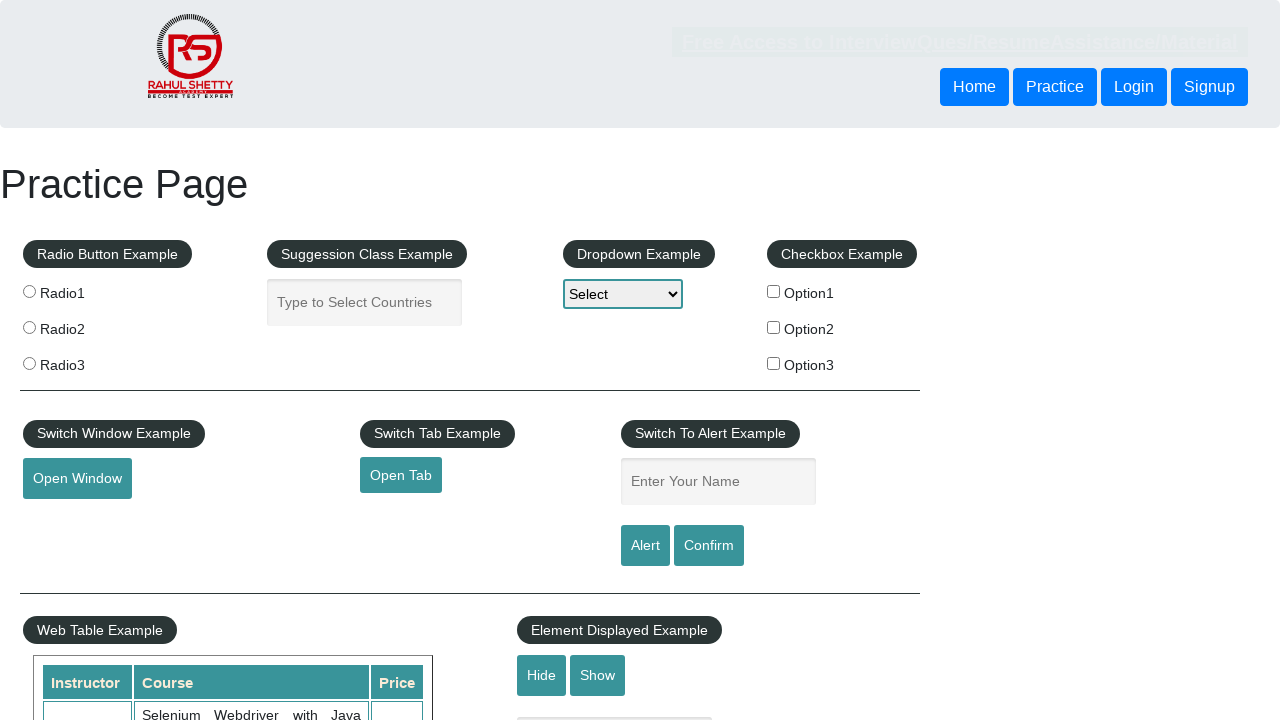

Set up dialog handler to accept alert
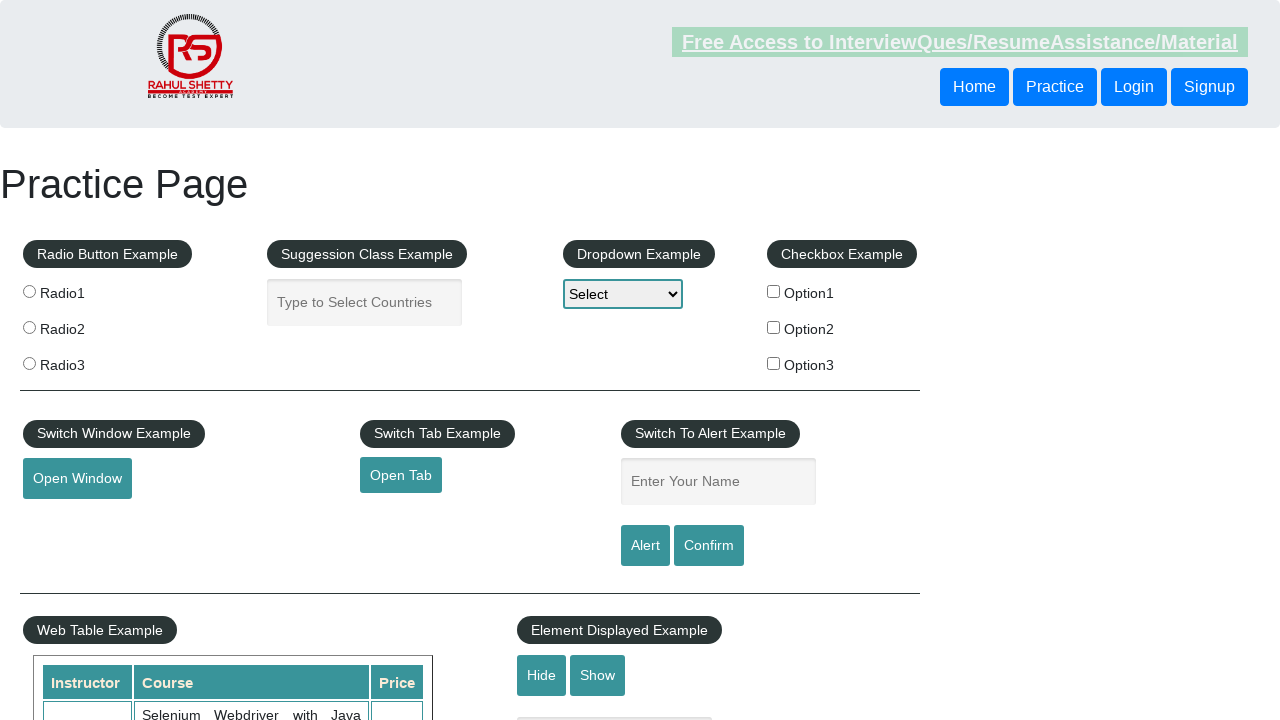

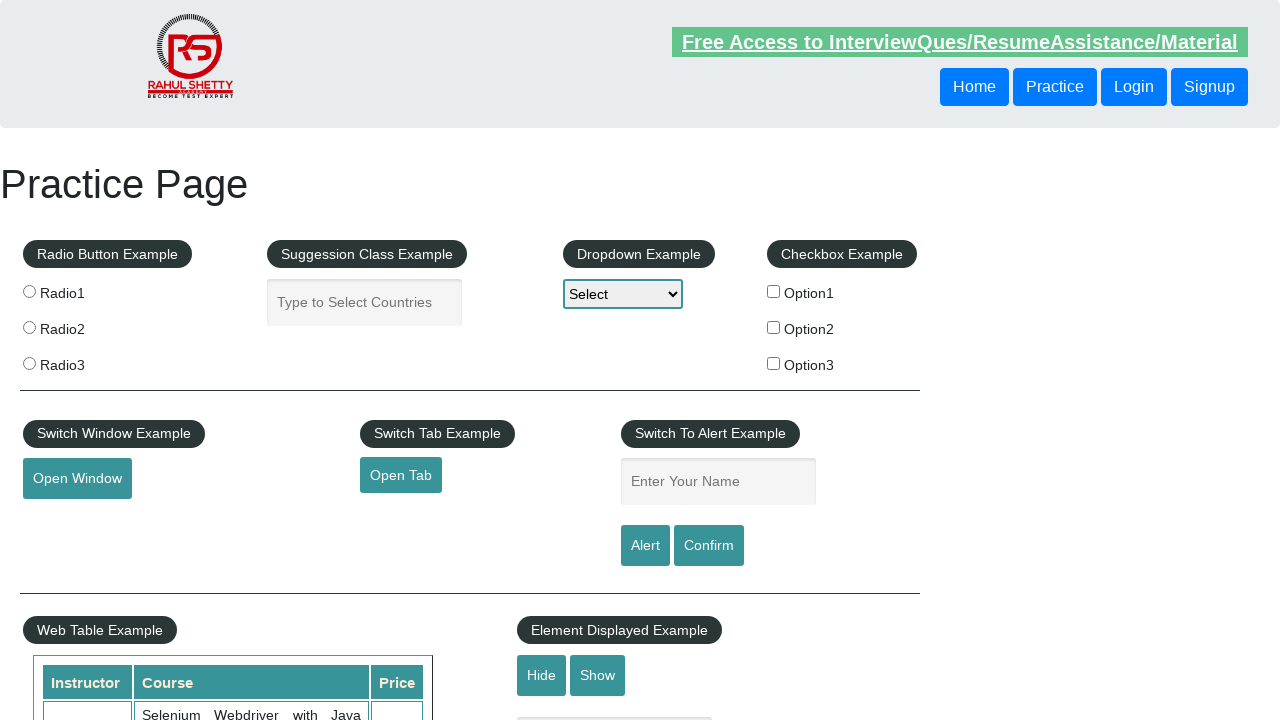